Tests checkbox functionality by verifying default states of two checkboxes, clicking to toggle their states, and confirming the state changes were successful.

Starting URL: http://practice.cydeo.com/checkboxes

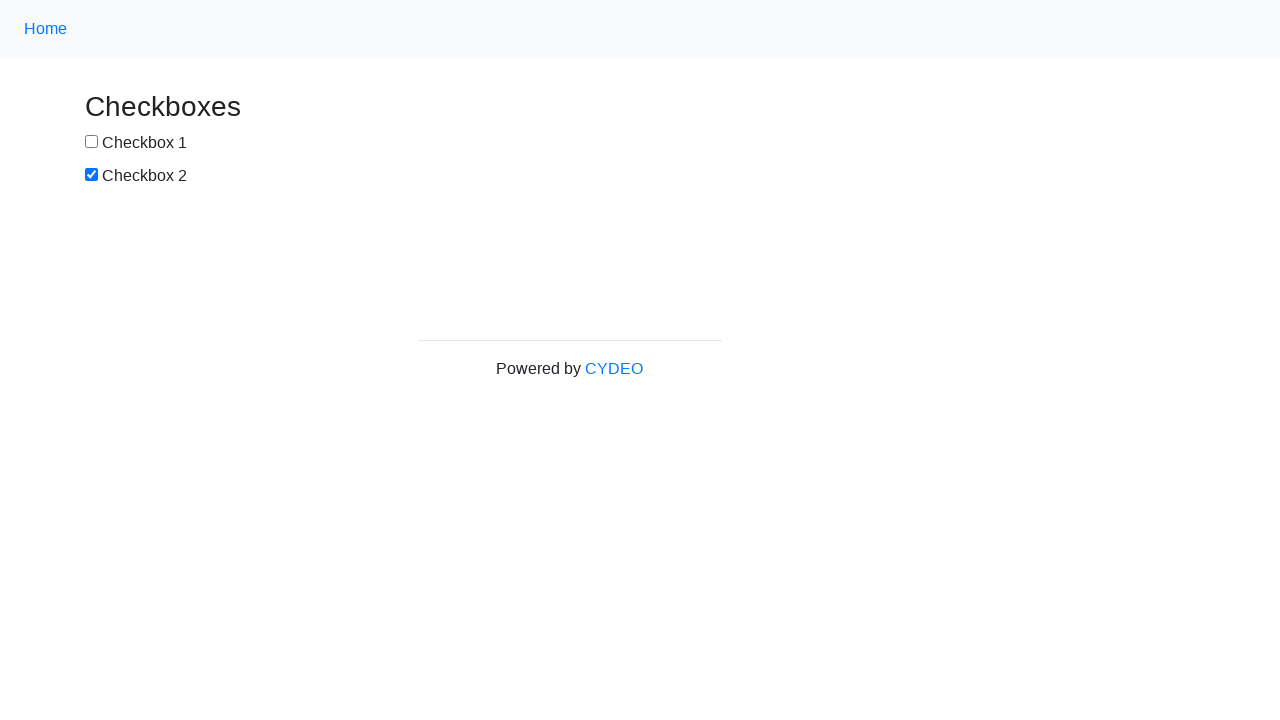

Located checkbox #1
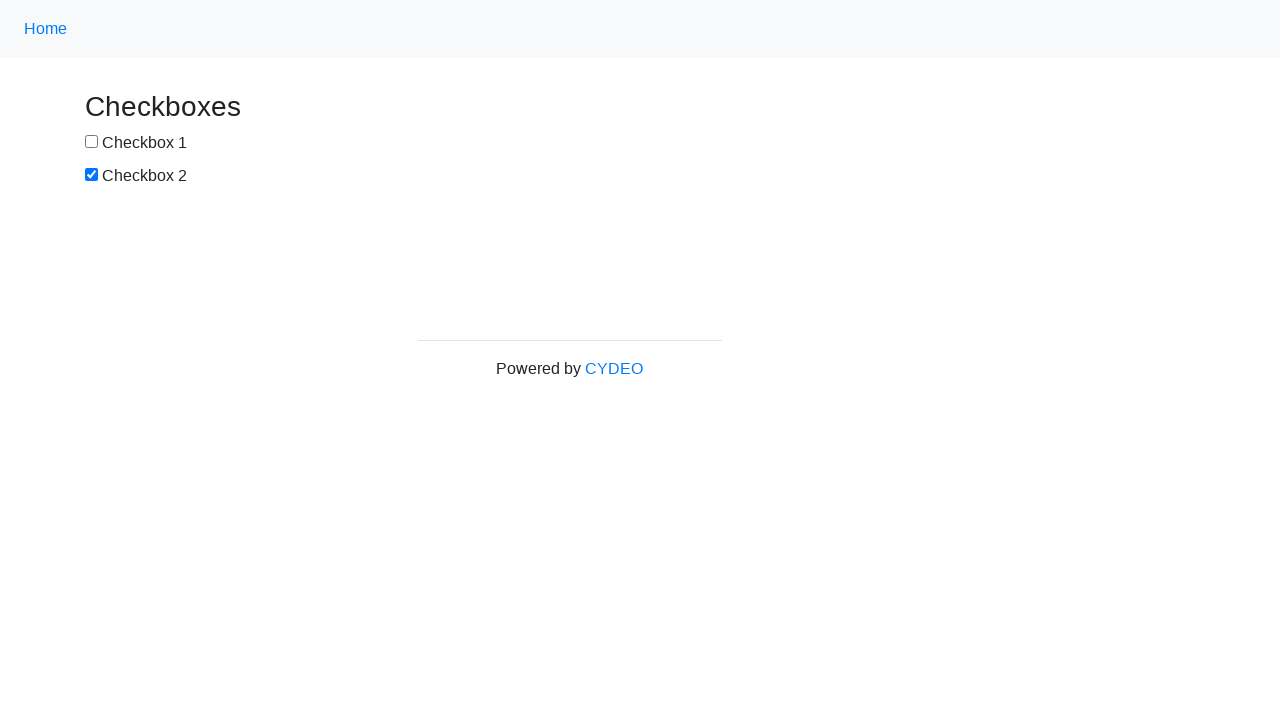

Located checkbox #2
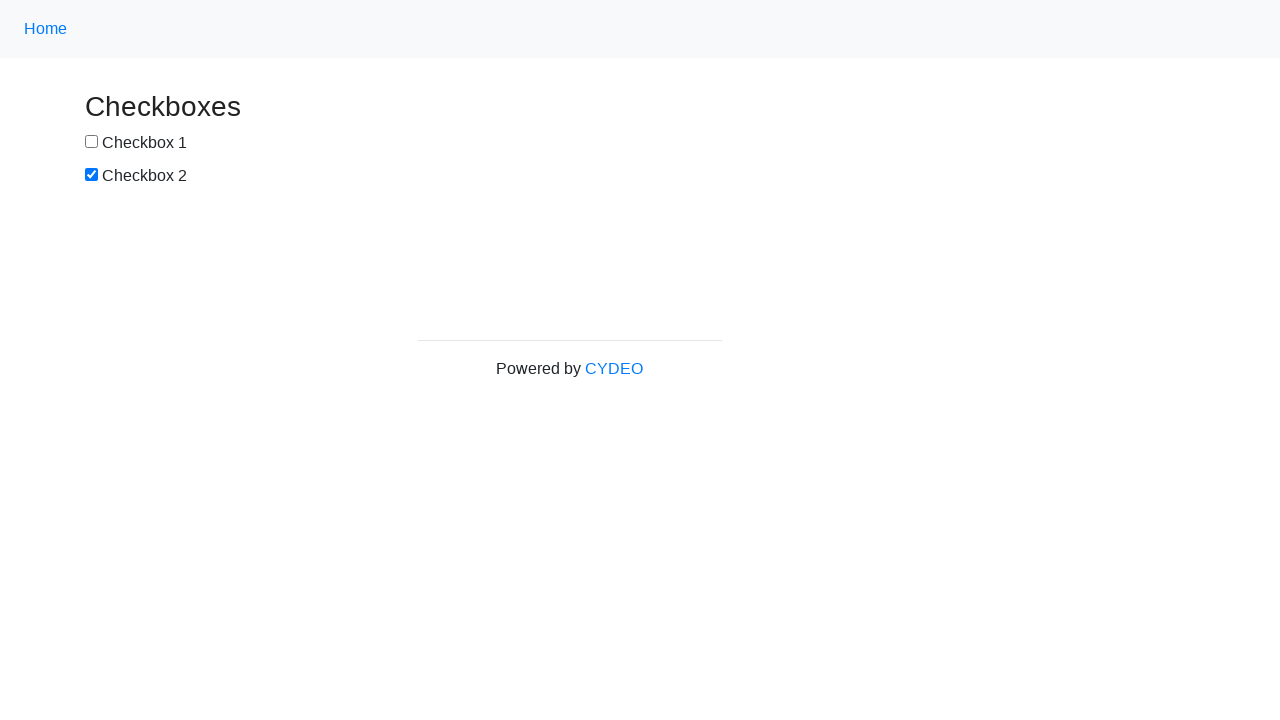

Verified checkbox #1 is NOT selected by default
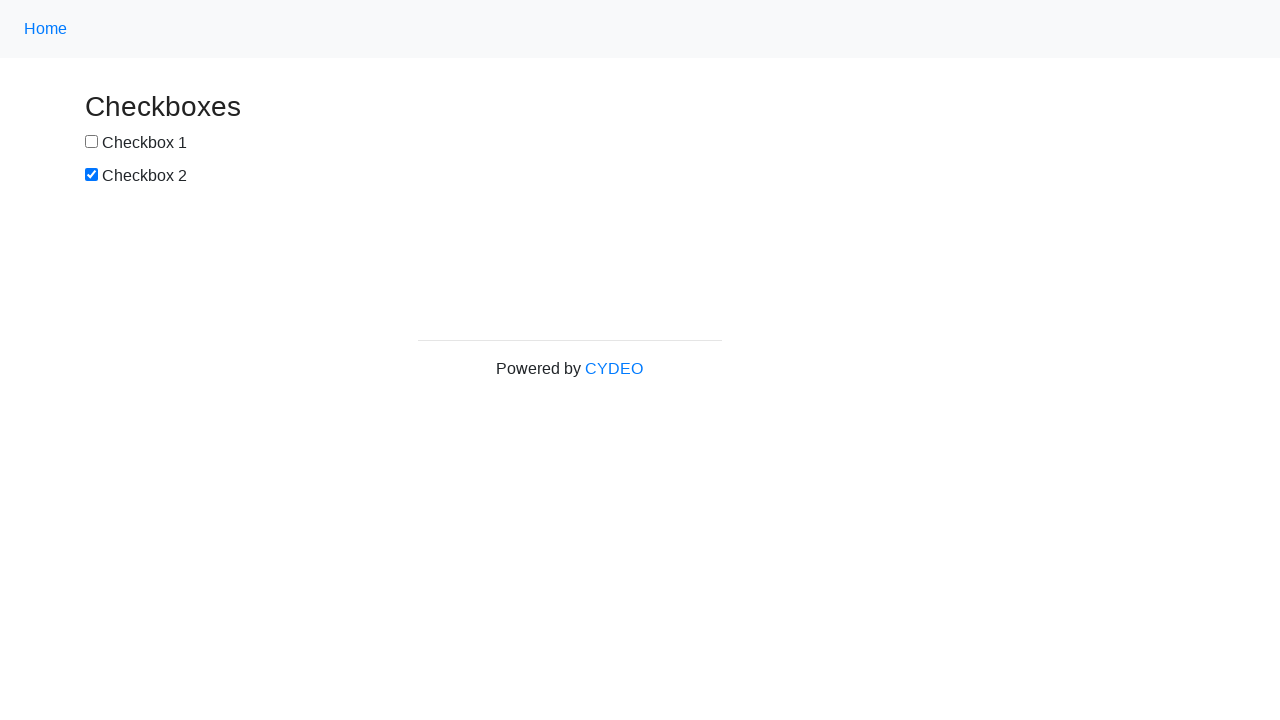

Verified checkbox #2 IS selected by default
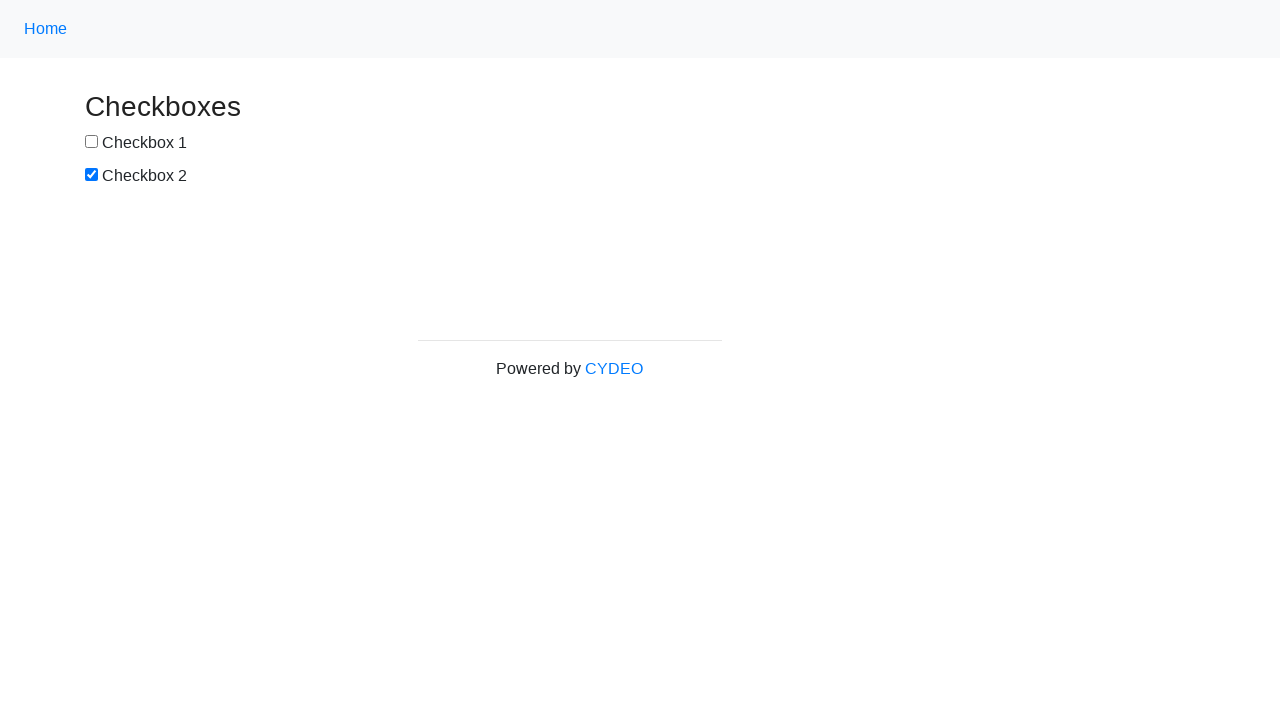

Clicked checkbox #1 to select it at (92, 142) on input[name='checkbox1']
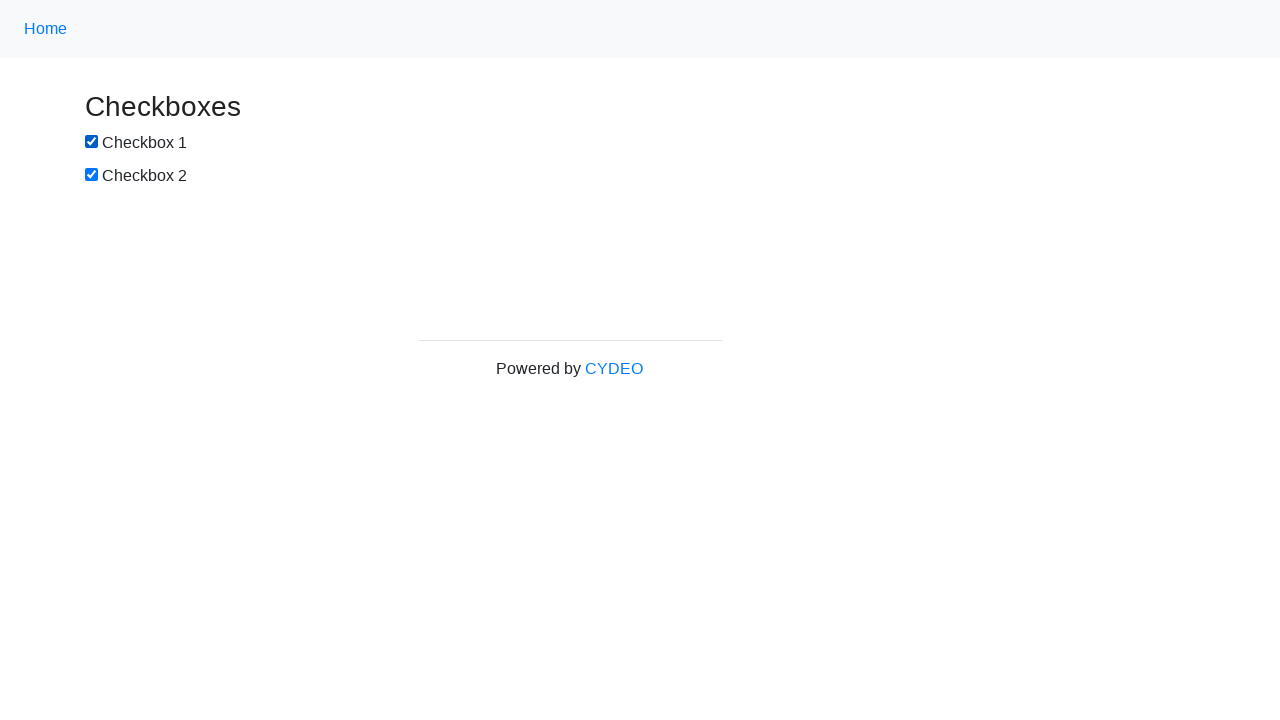

Clicked checkbox #2 to deselect it at (92, 175) on input[name='checkbox2']
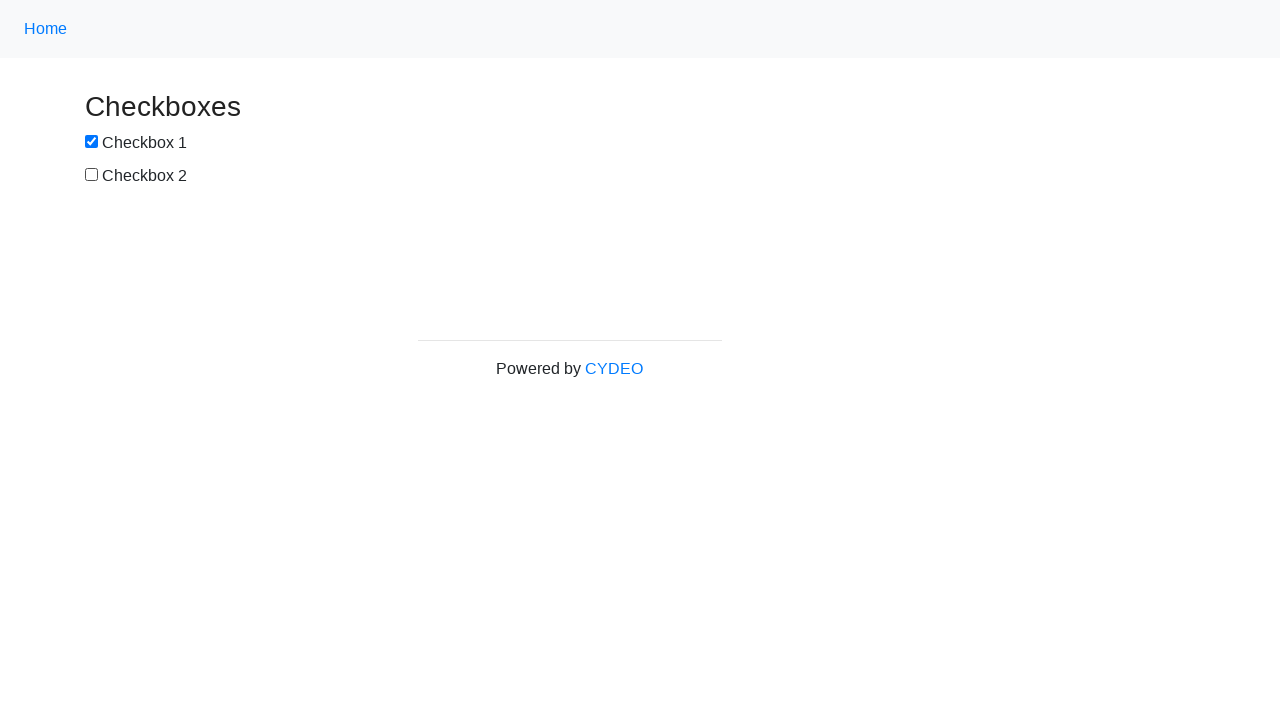

Verified checkbox #1 is NOW selected after clicking
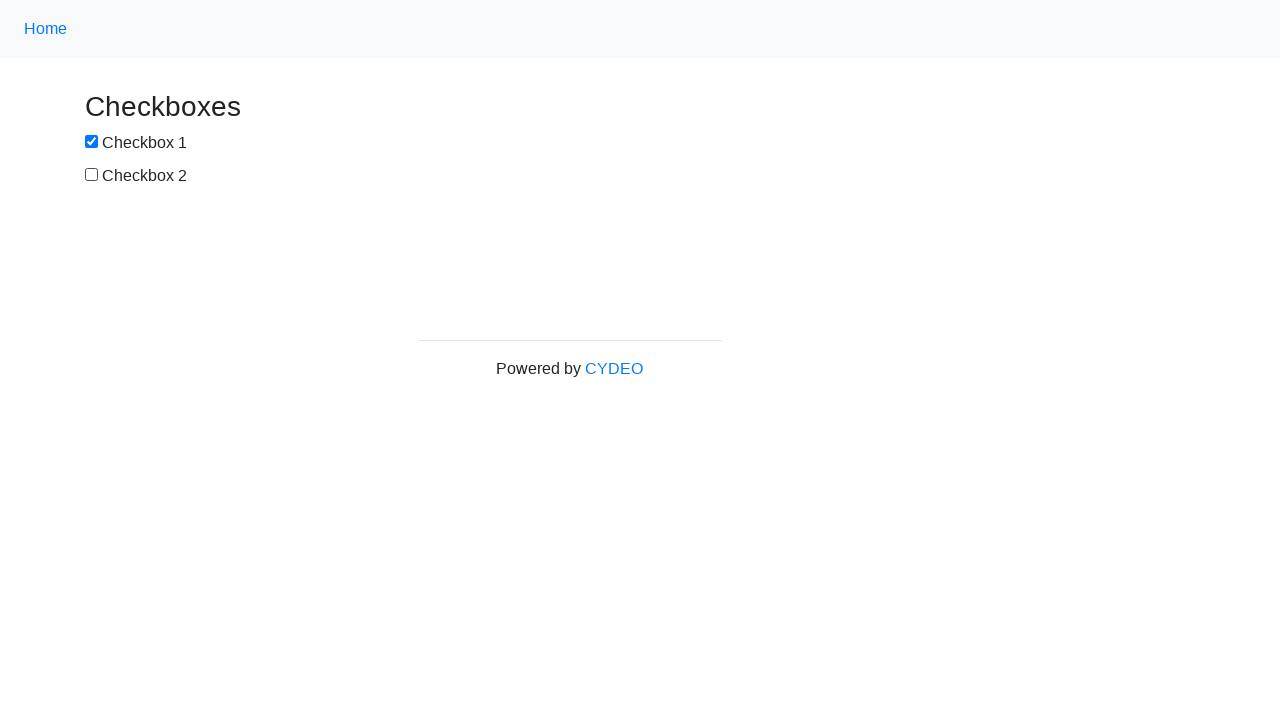

Verified checkbox #2 is NOW NOT selected after clicking
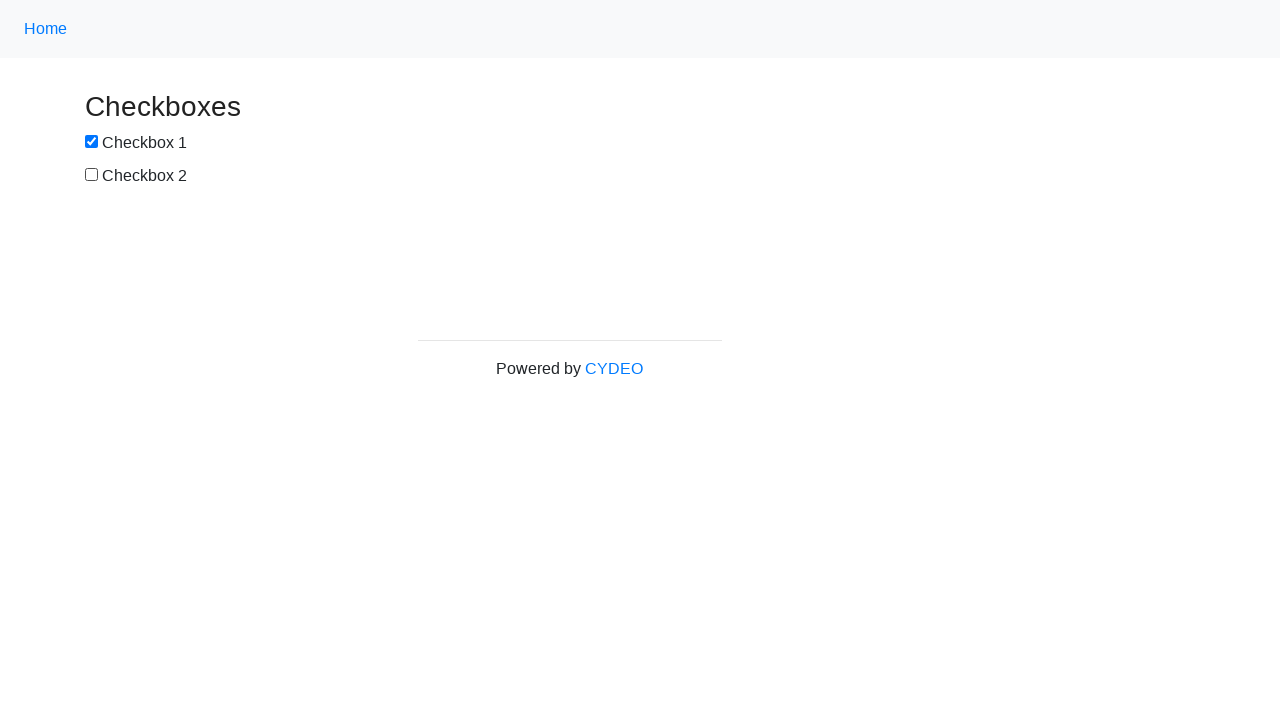

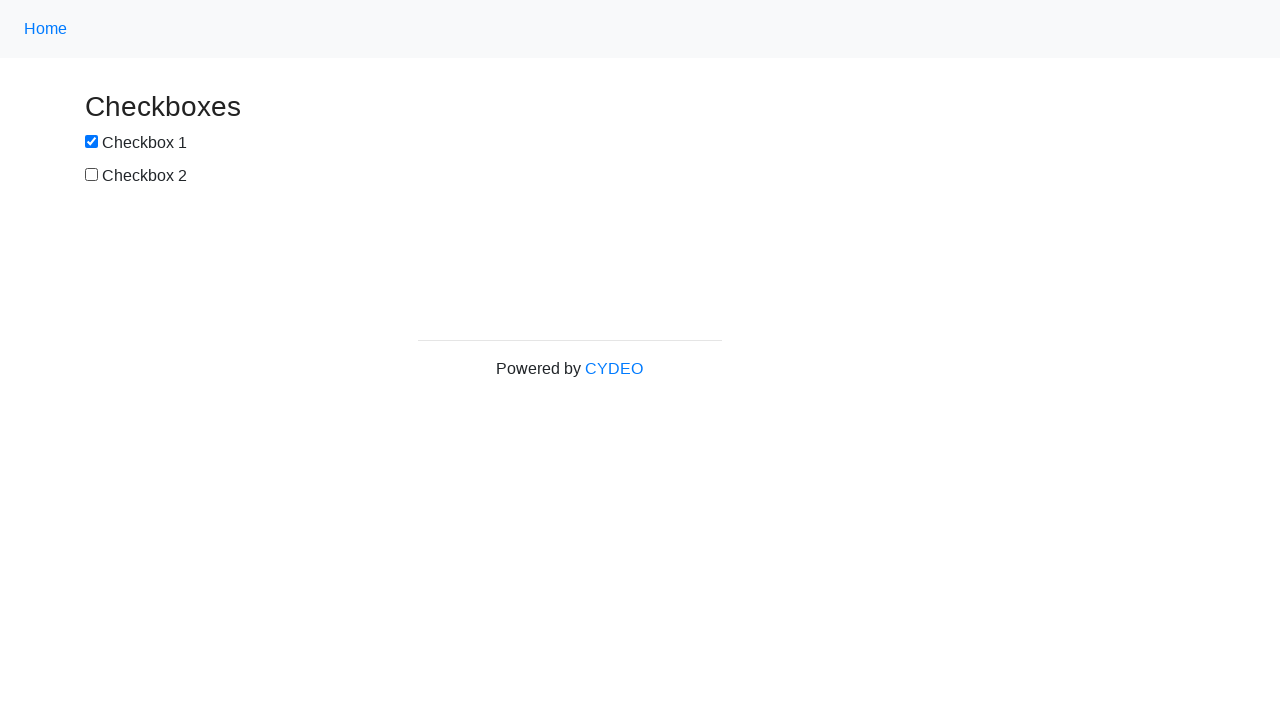